Tests Python.org search functionality by searching for "pycon" and verifying results are displayed

Starting URL: http://www.python.org

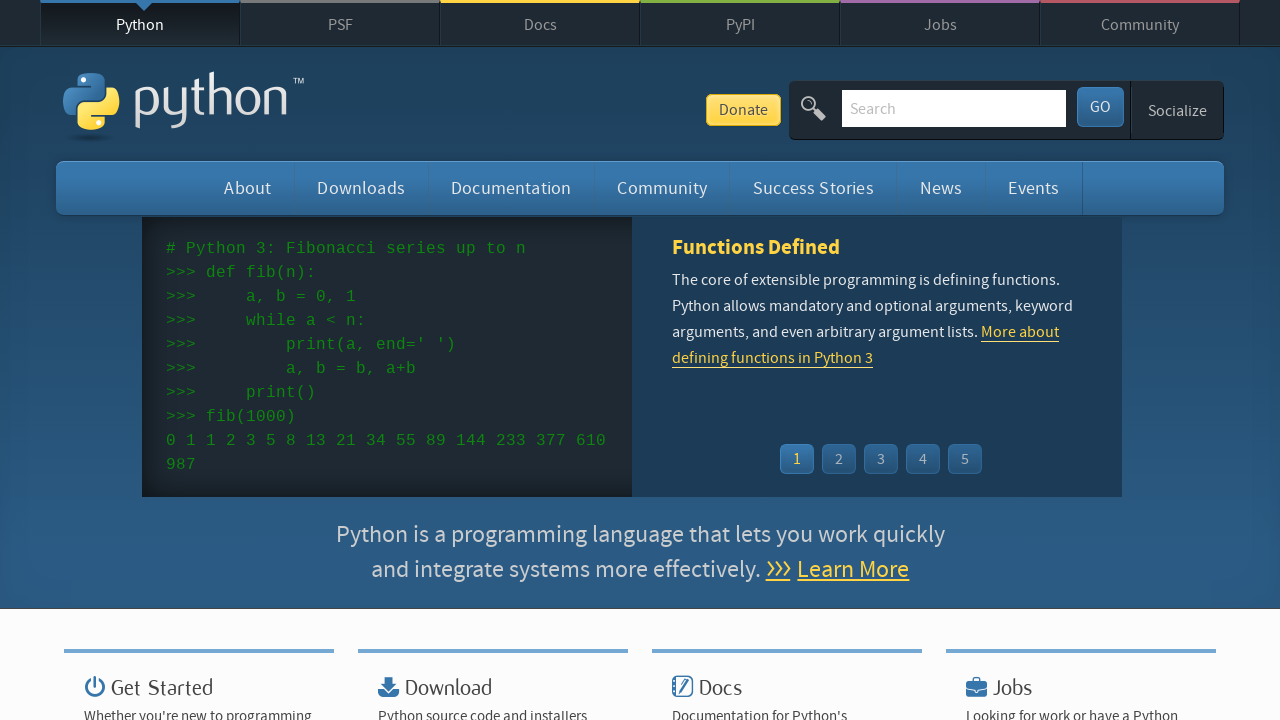

Filled search field with 'pycon' on input[name='q']
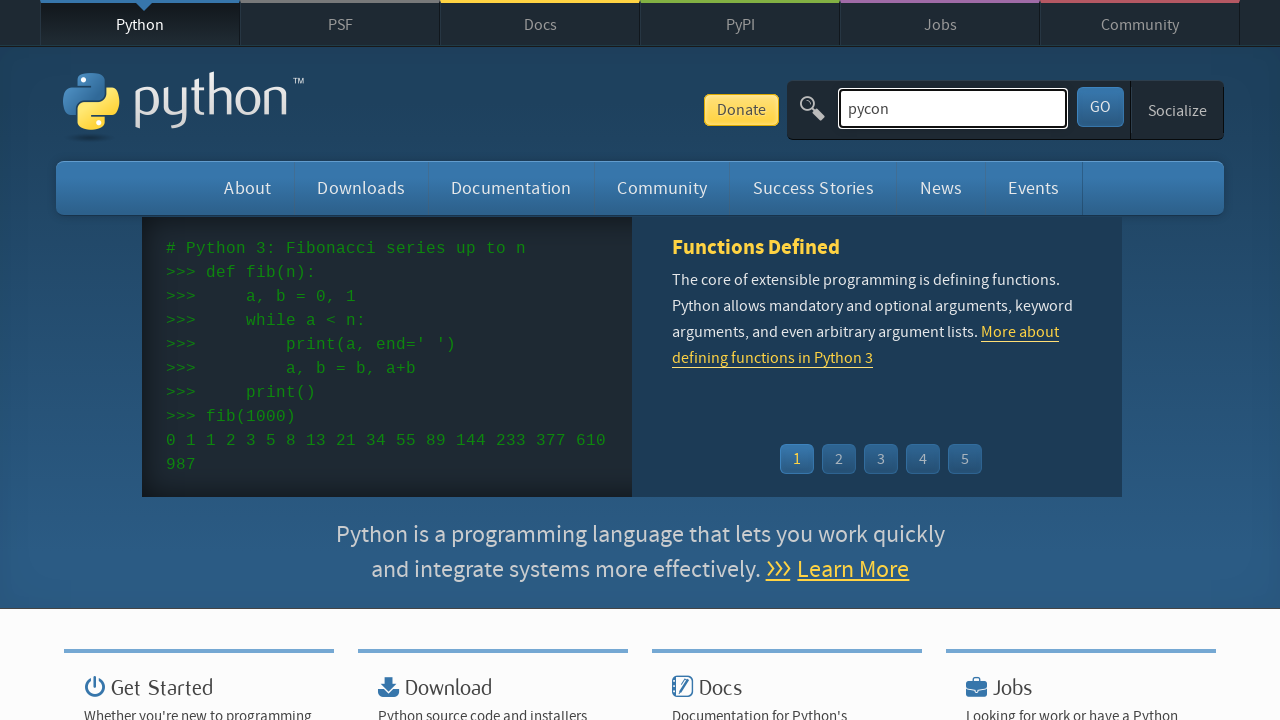

Pressed Enter to submit search on input[name='q']
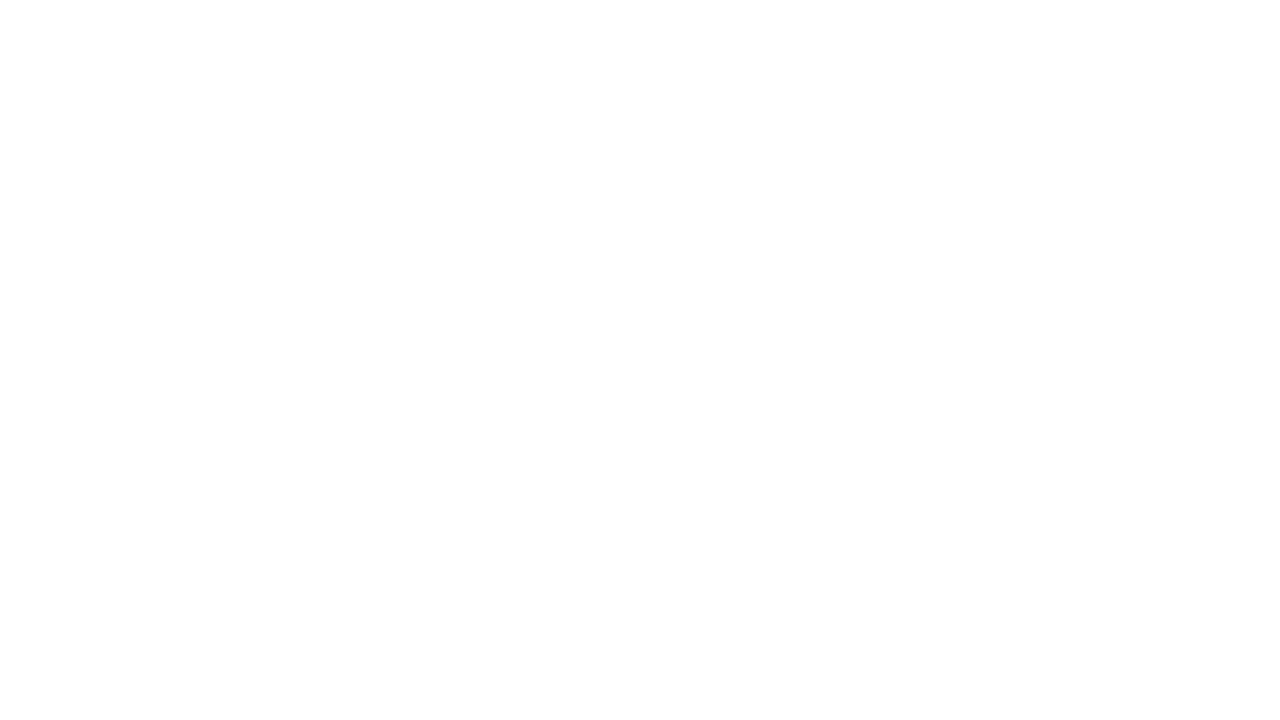

Waited for page to load (networkidle)
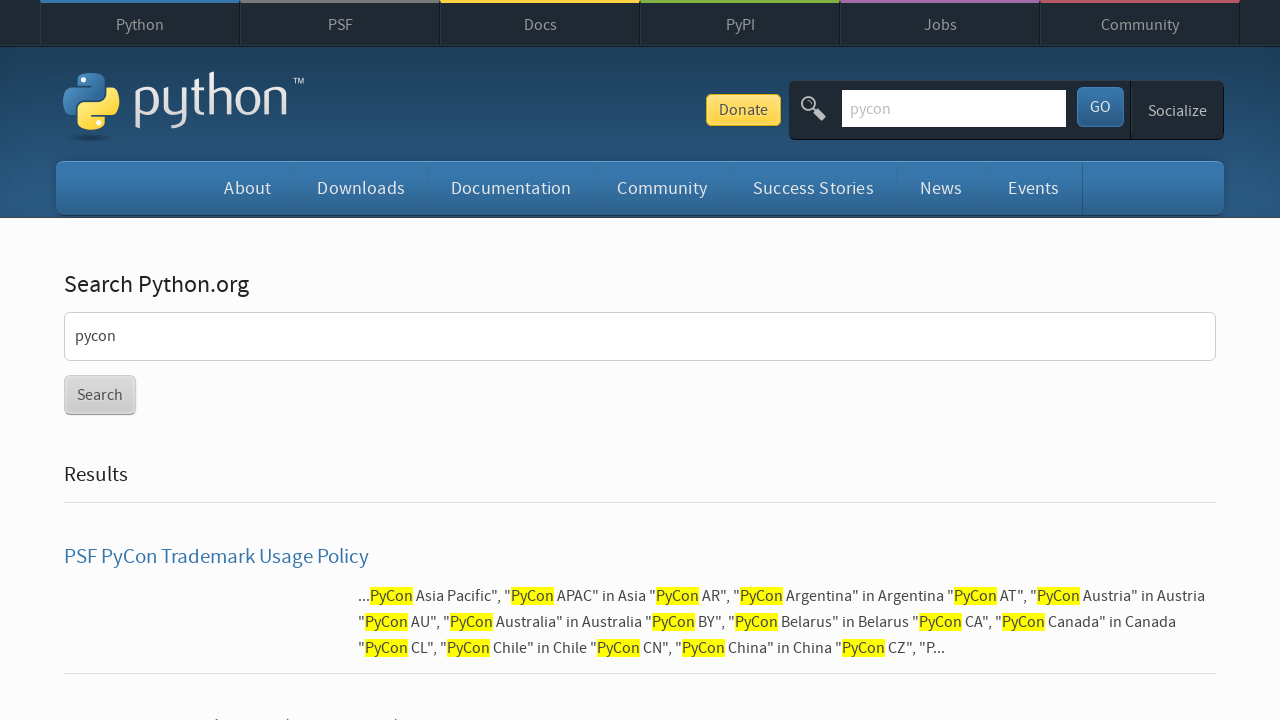

Verified search results are displayed (no 'No results found' message)
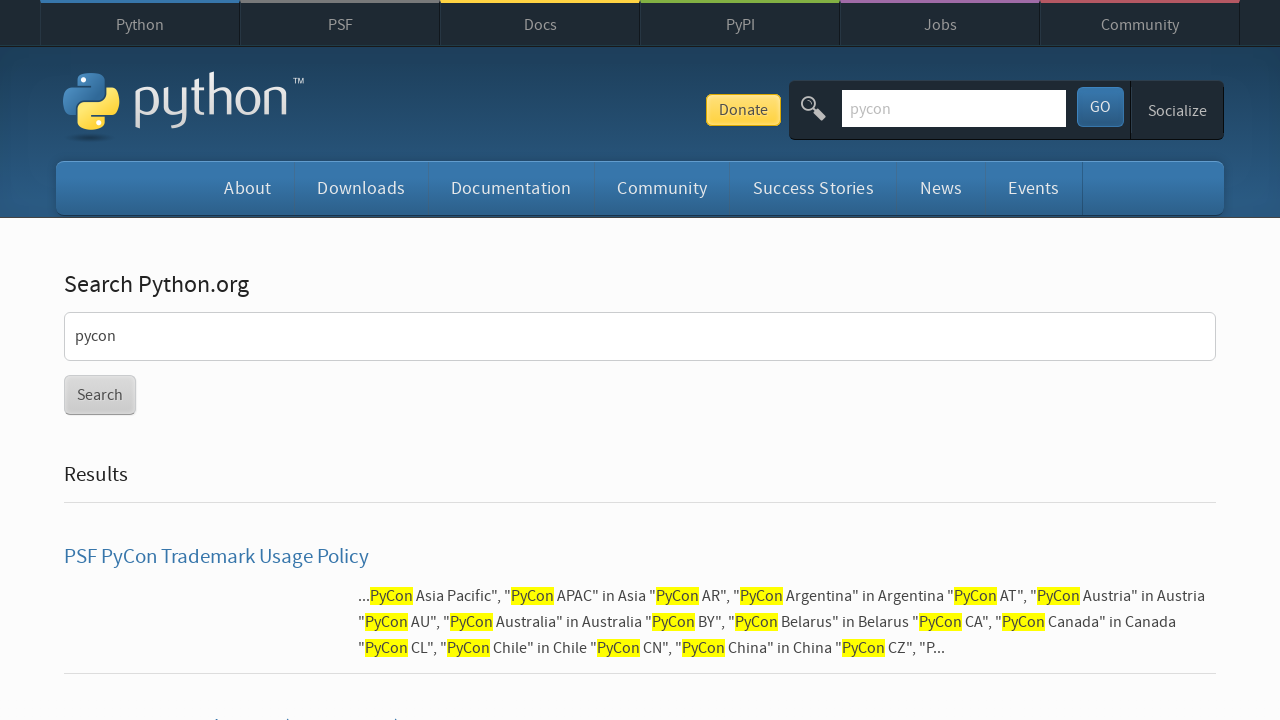

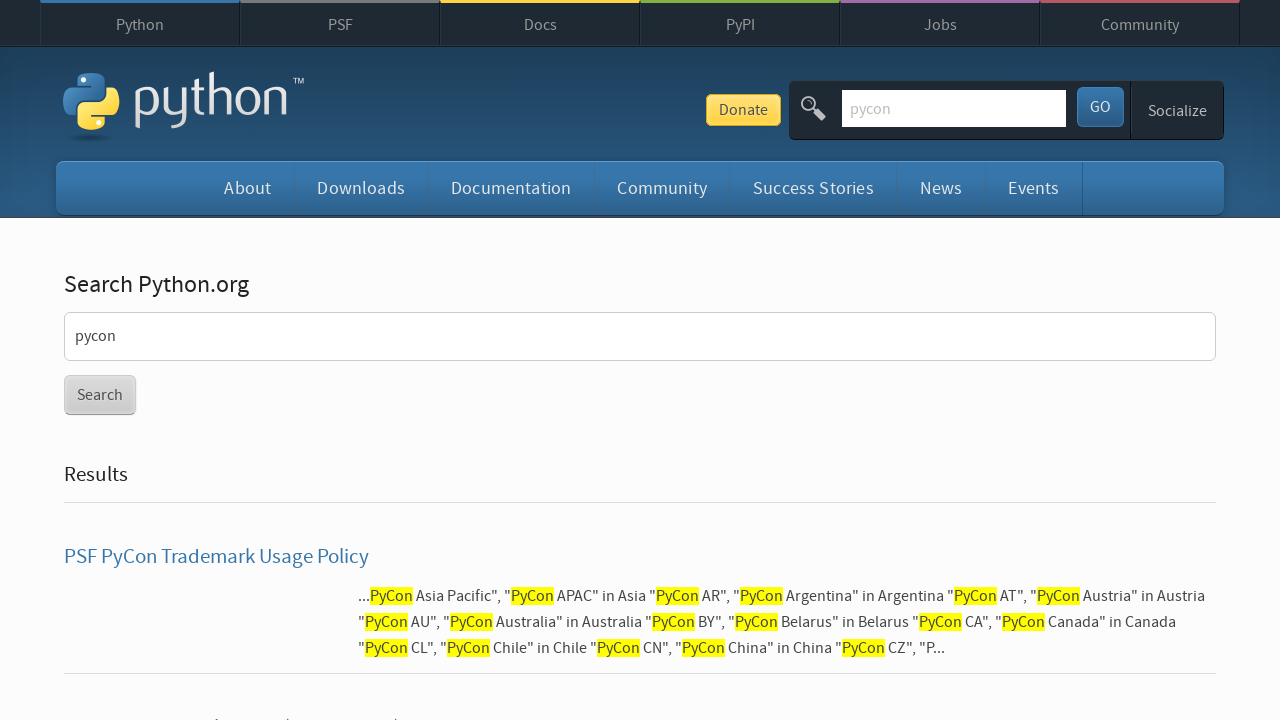